Tests navigation through Binance markets overview pages by scrolling through cryptocurrency listings on the first page and navigating to the second page using pagination

Starting URL: https://www.binance.com/ru/markets/overview?p=1

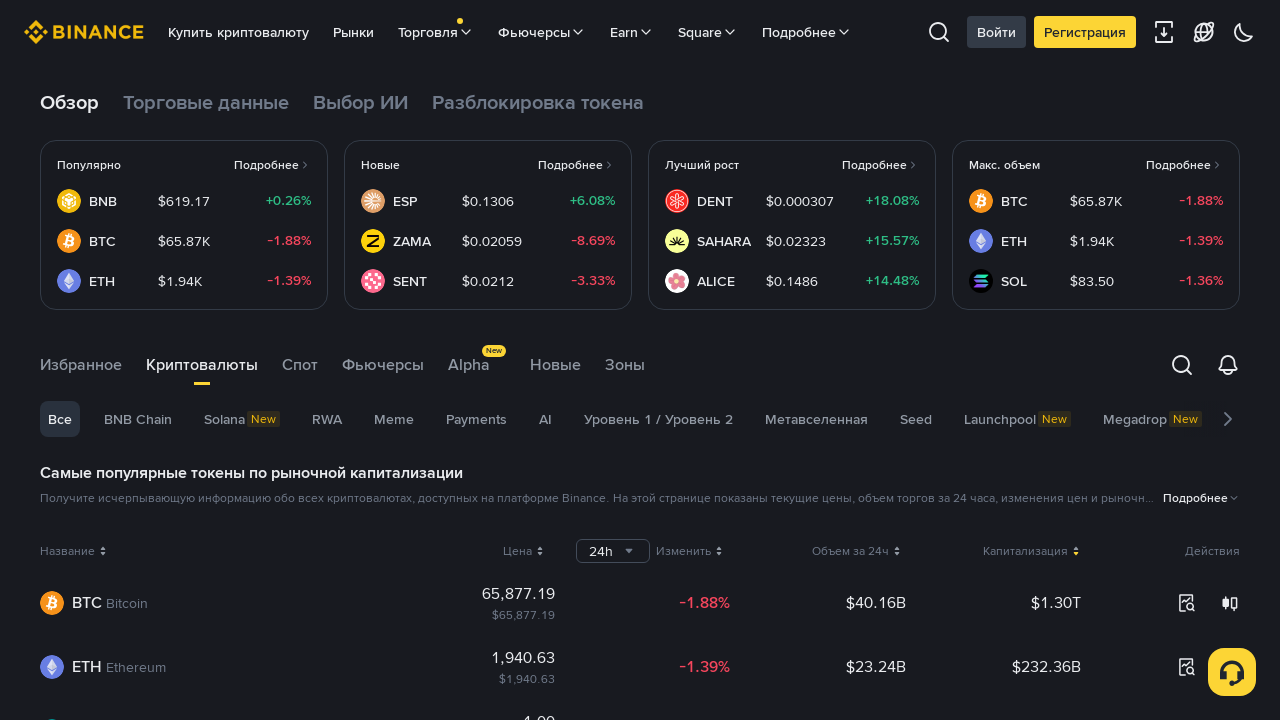

Waited for markets page to load (networkidle)
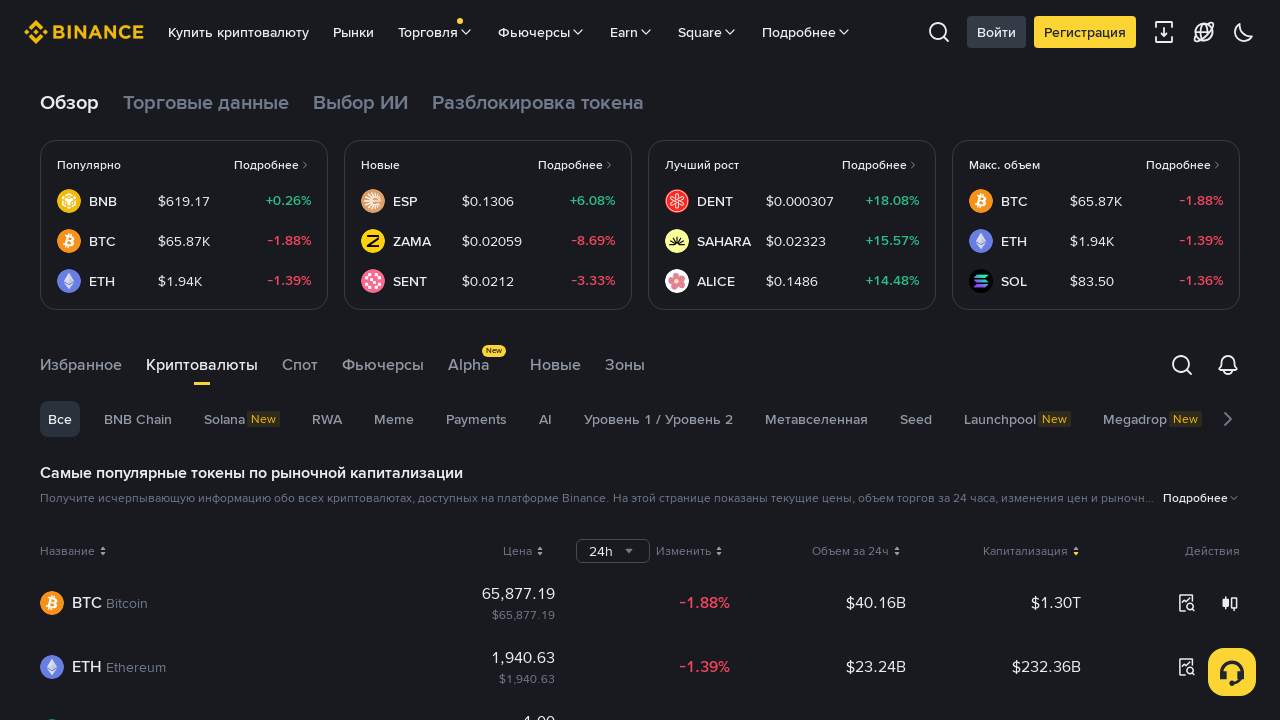

Market listings main element is visible
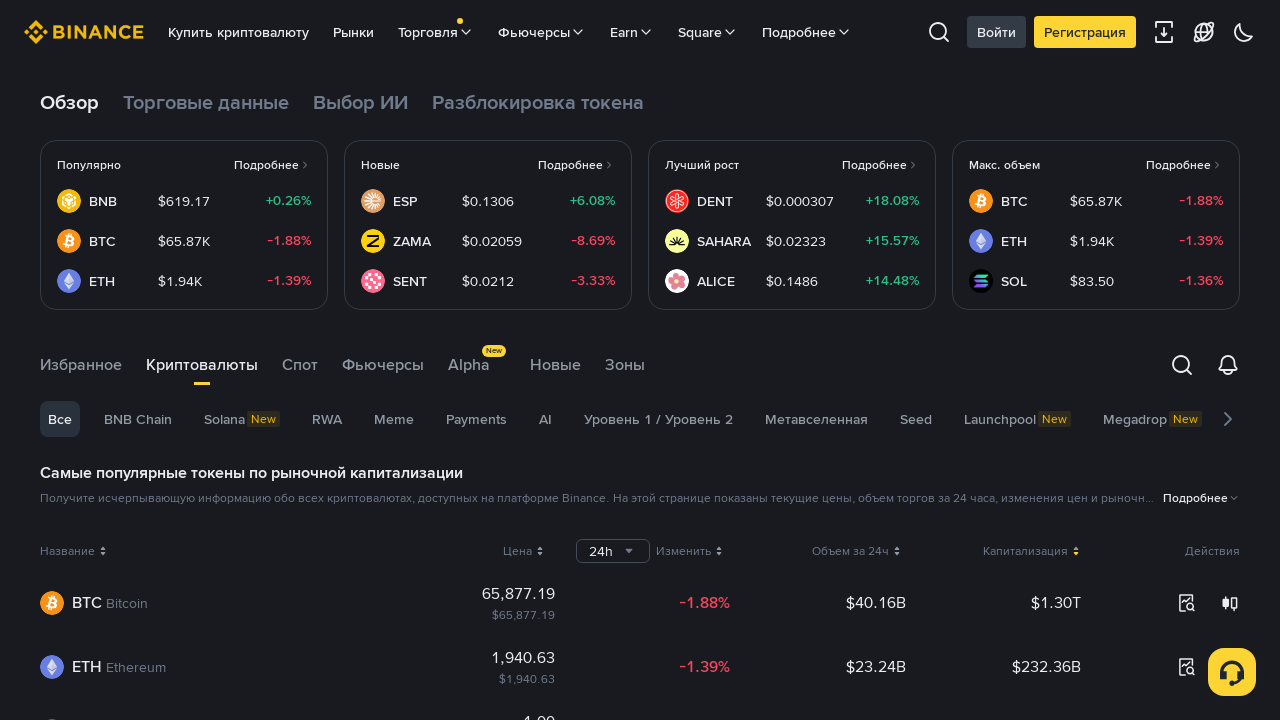

Scrolled to middle of page to load more content
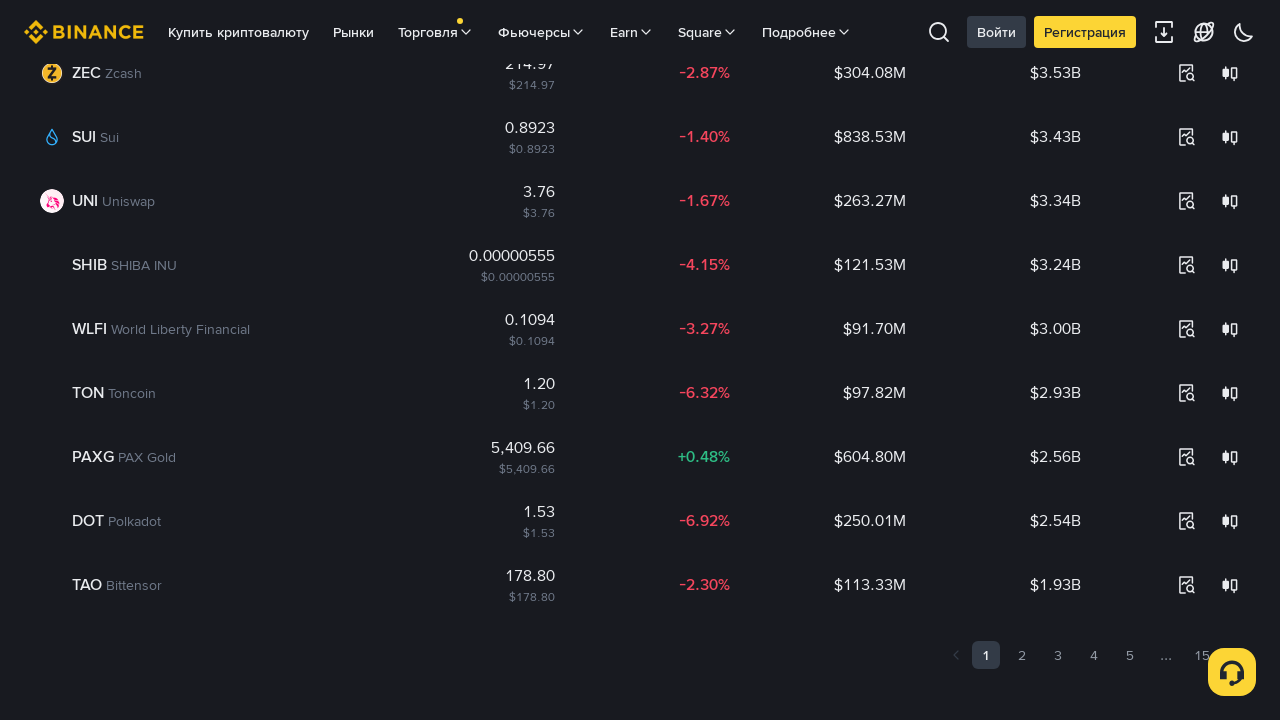

Waited 1 second for content to load after scroll
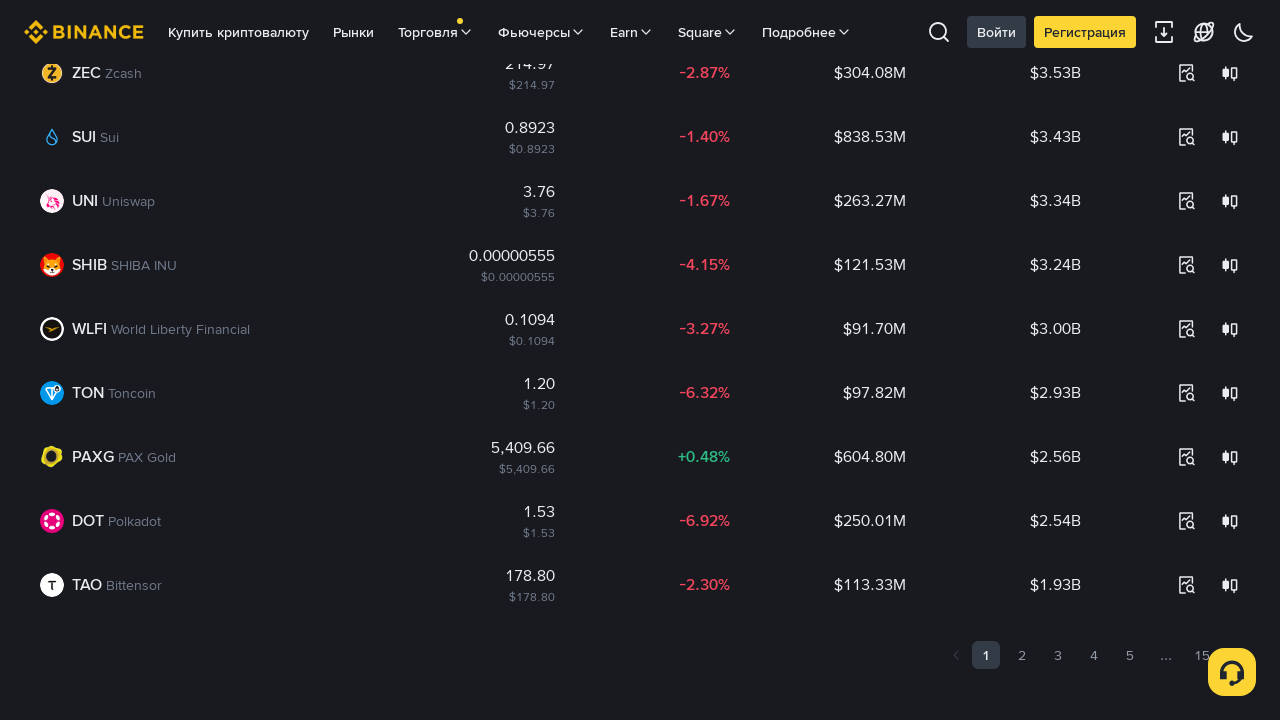

Scrolled to bottom of first page
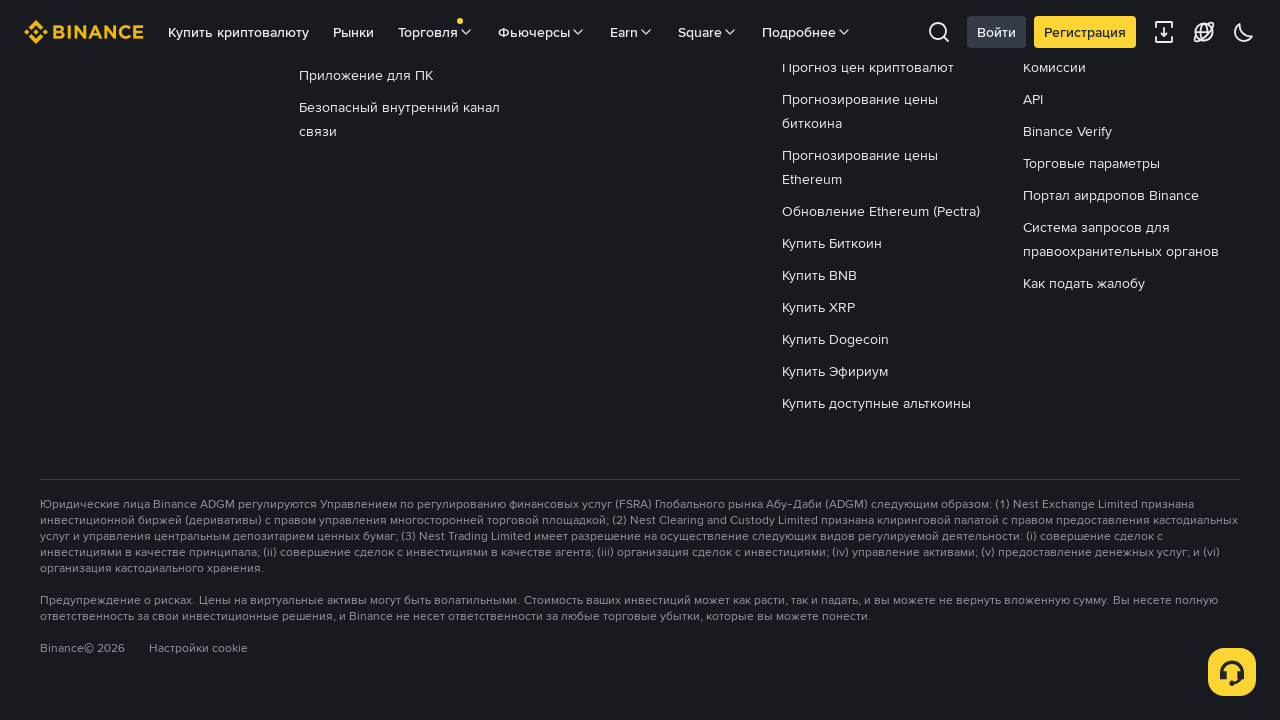

Waited 1 second after scrolling to bottom
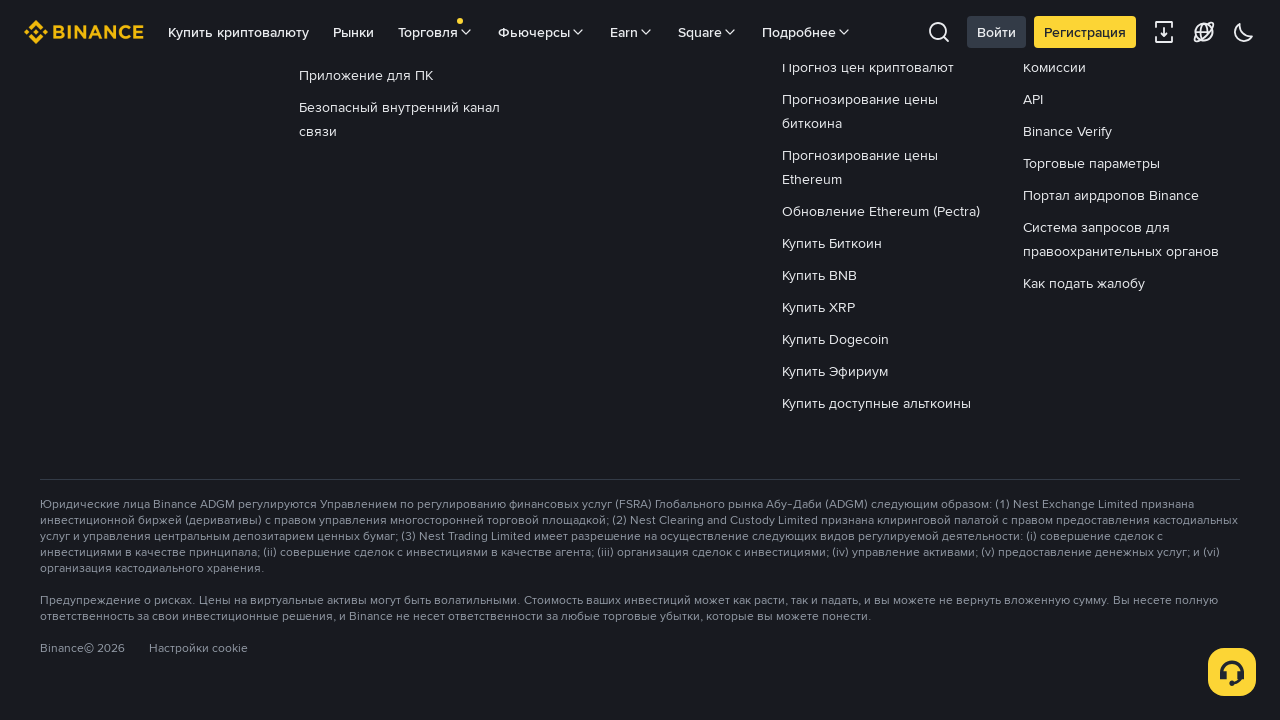

Navigated to page 2 of markets overview using pagination
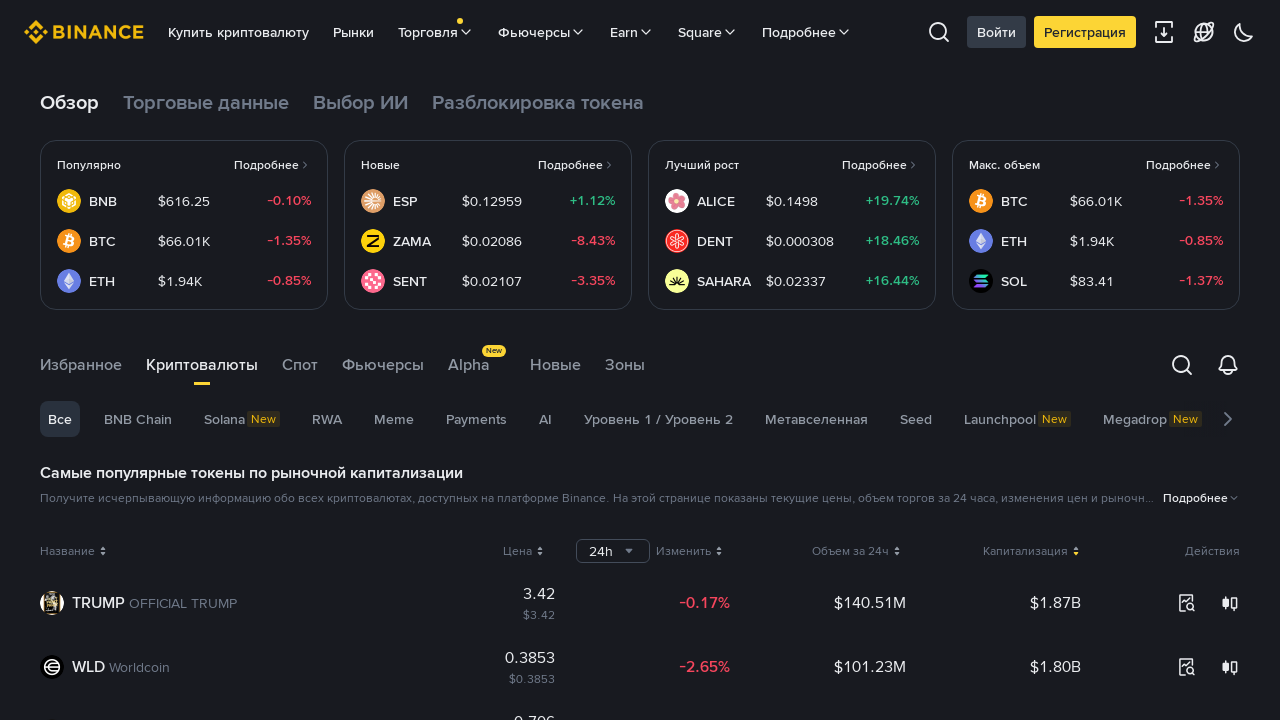

Waited for page 2 to load (networkidle)
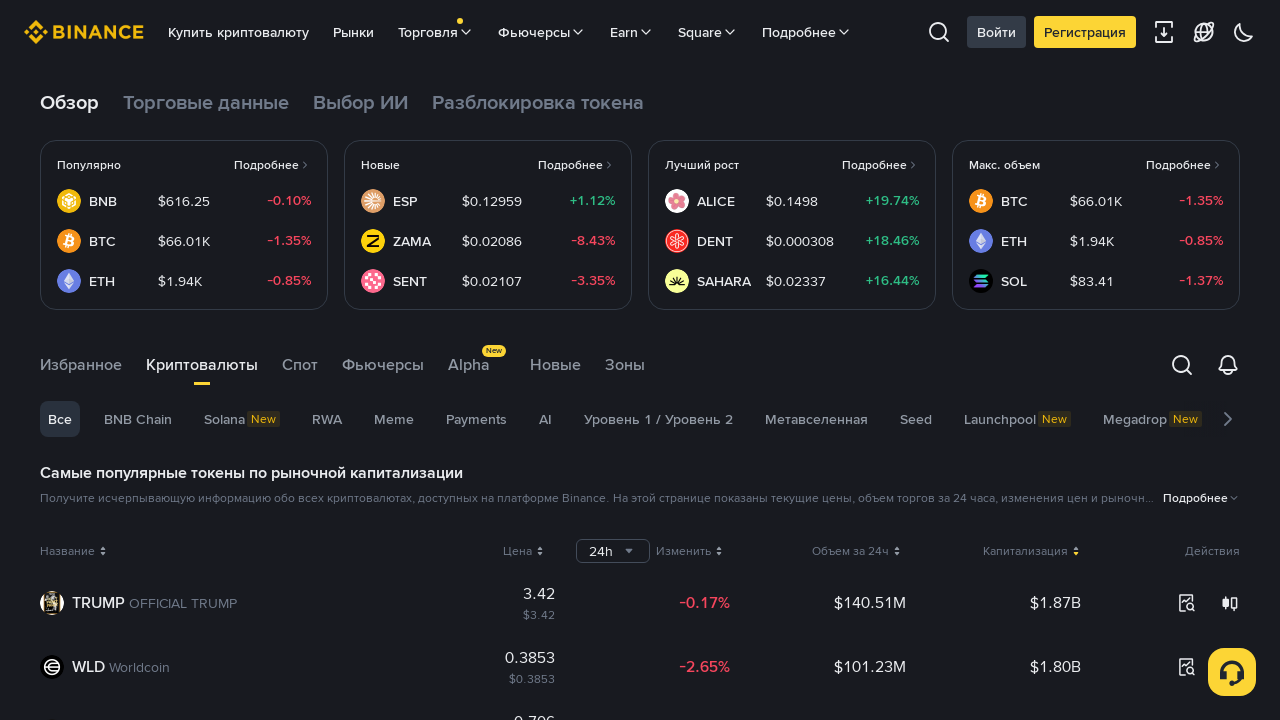

Scrolled to middle of page 2 content
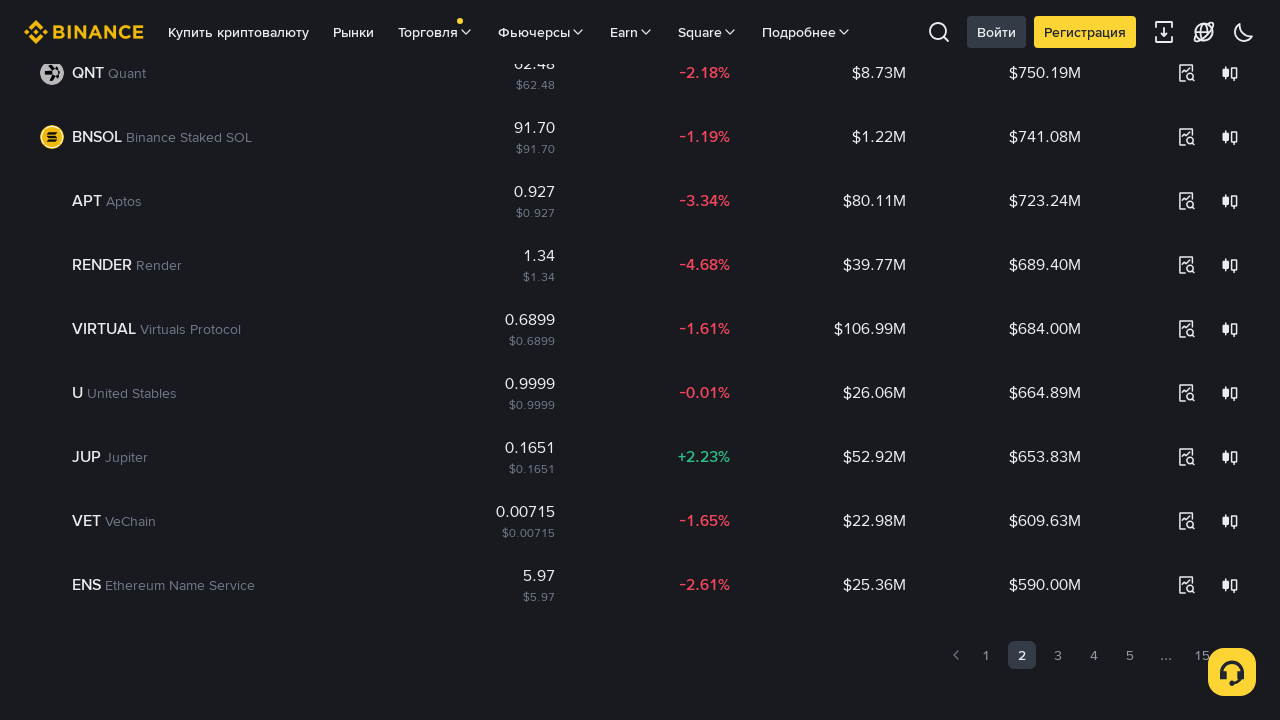

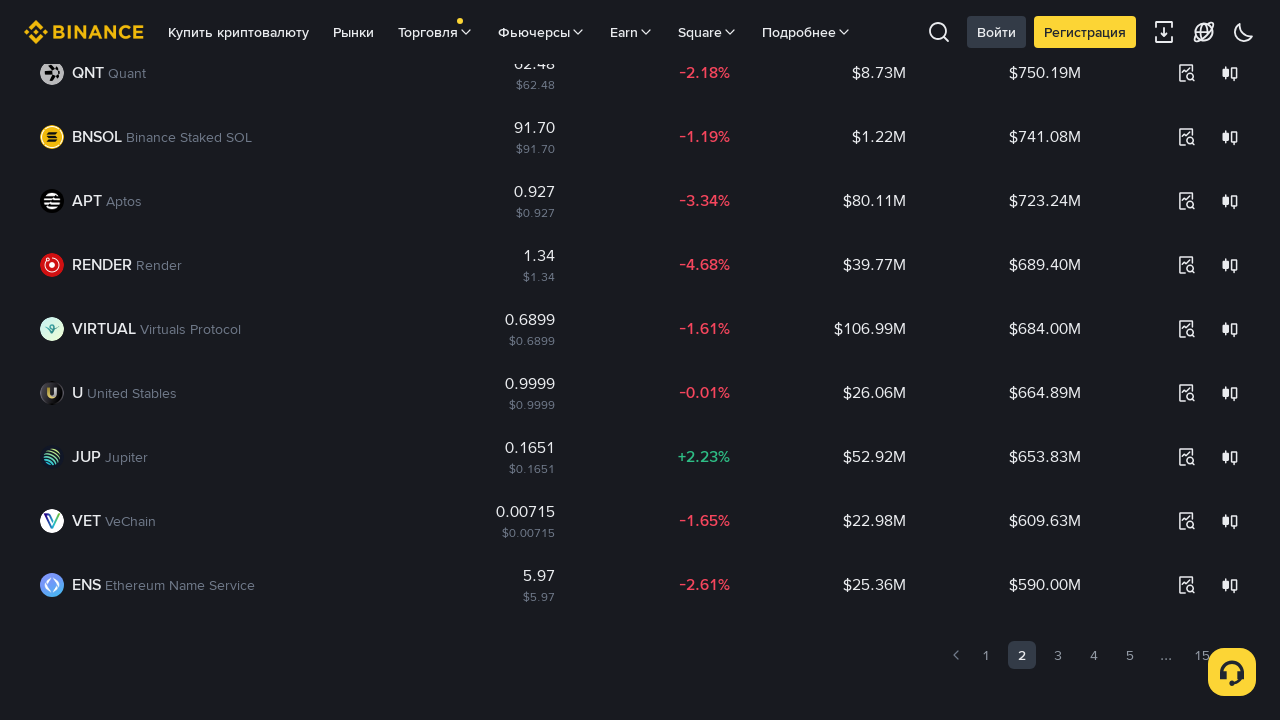